Tests dynamic element addition by clicking the "Add Element" button 5 times to create delete buttons

Starting URL: http://the-internet.herokuapp.com/add_remove_elements/

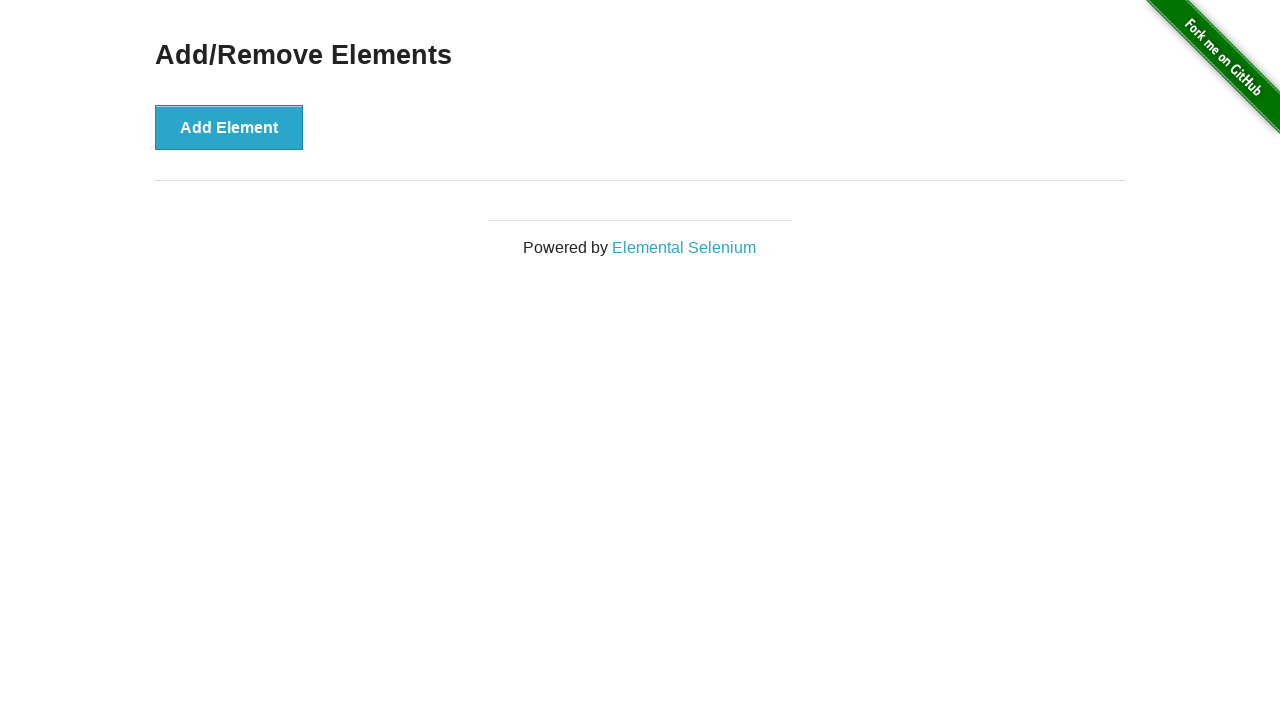

Navigated to Add/Remove Elements page
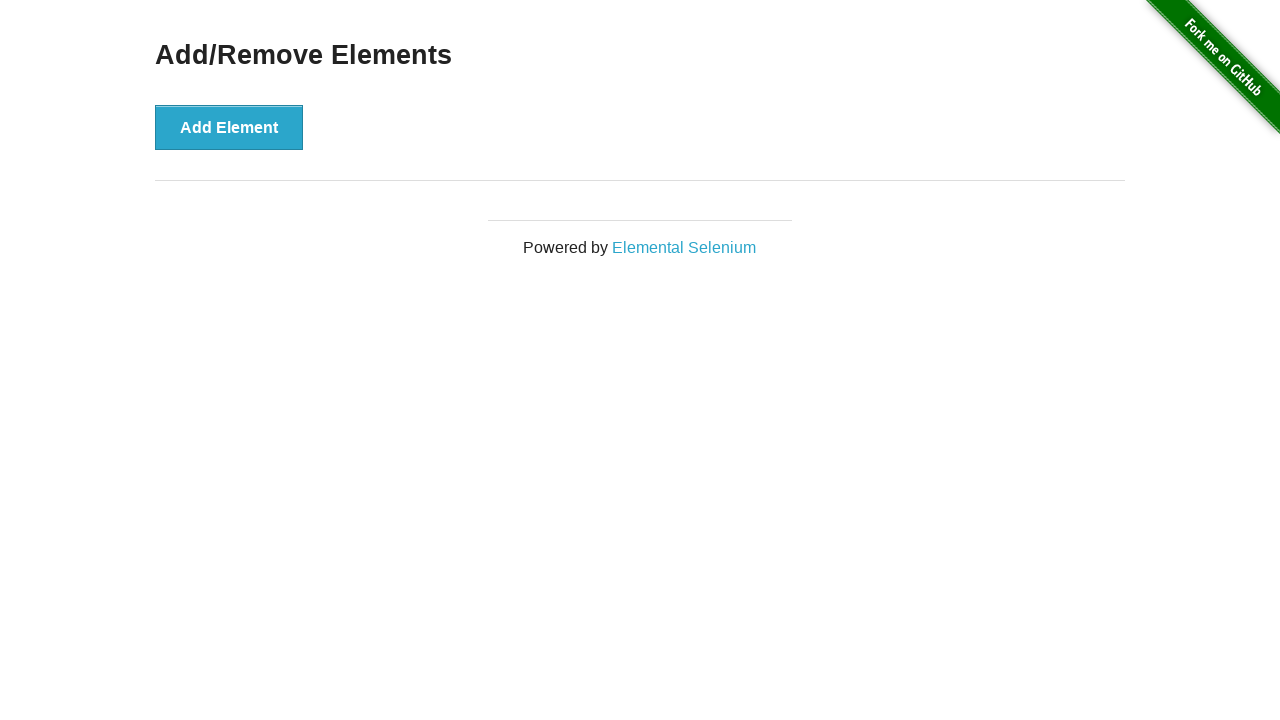

Clicked 'Add Element' button to create a delete button at (229, 127) on xpath=//button[text()="Add Element"]
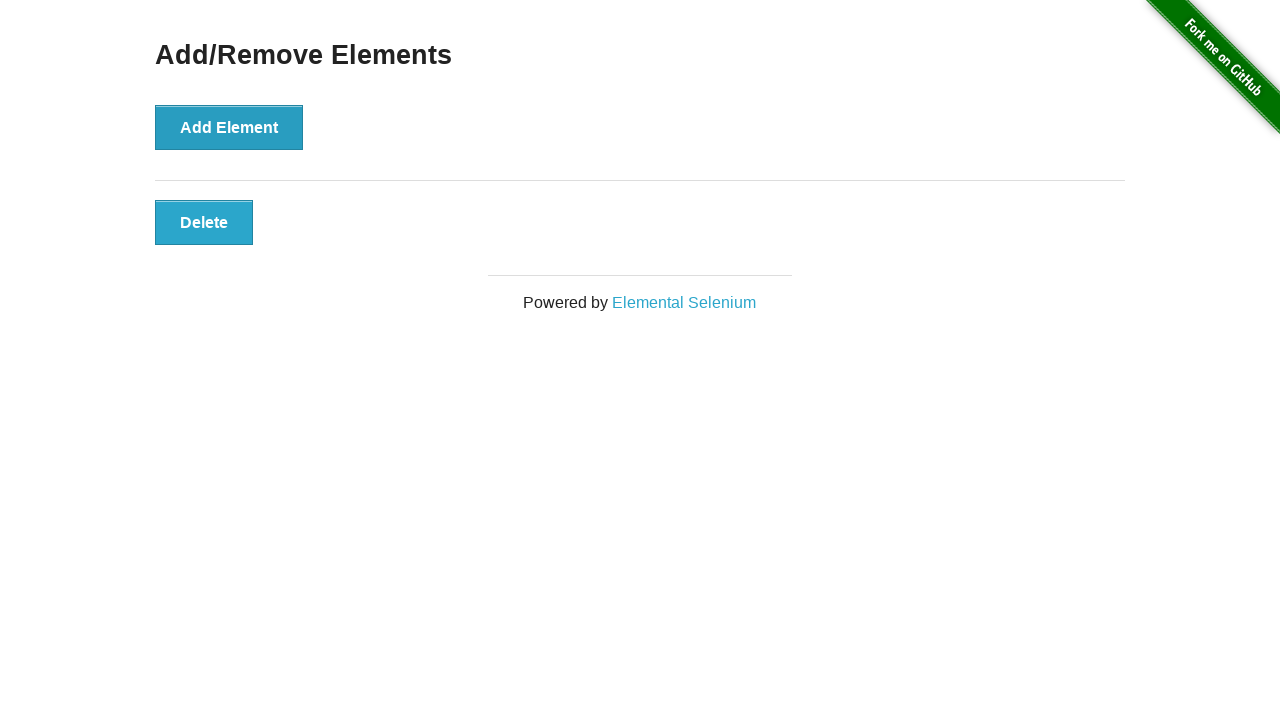

Clicked 'Add Element' button to create a delete button at (229, 127) on xpath=//button[text()="Add Element"]
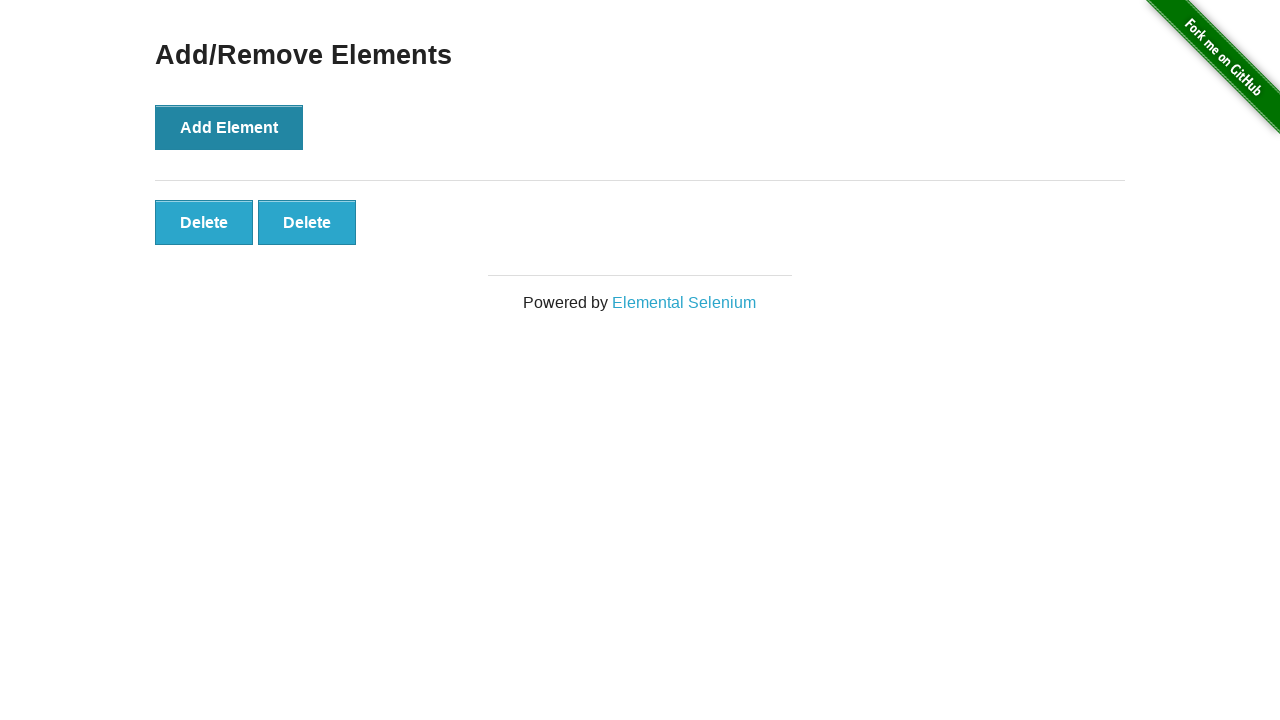

Clicked 'Add Element' button to create a delete button at (229, 127) on xpath=//button[text()="Add Element"]
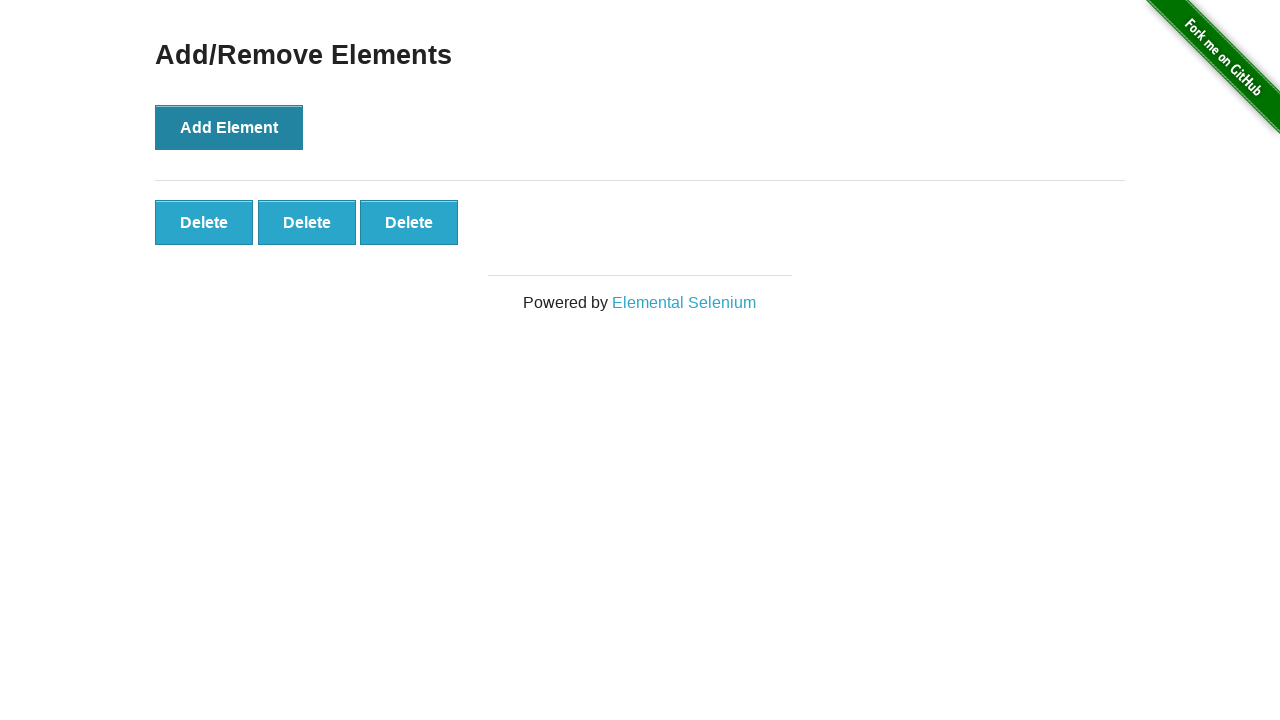

Clicked 'Add Element' button to create a delete button at (229, 127) on xpath=//button[text()="Add Element"]
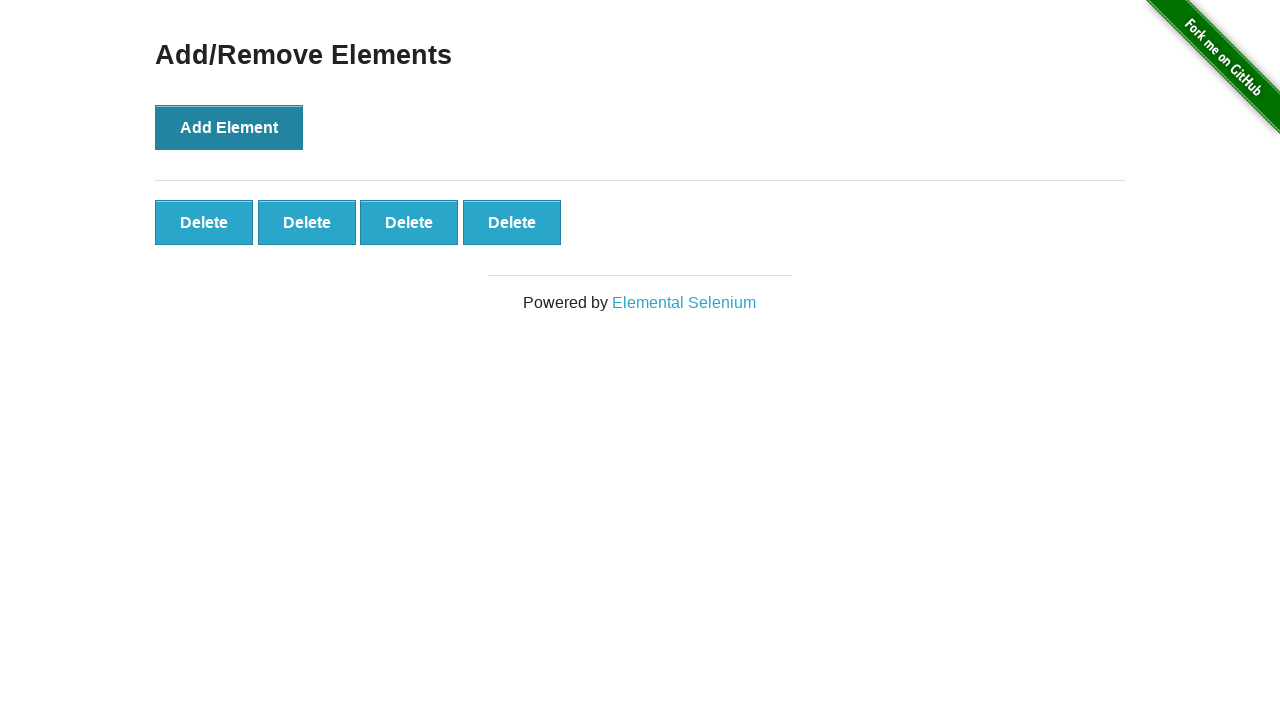

Clicked 'Add Element' button to create a delete button at (229, 127) on xpath=//button[text()="Add Element"]
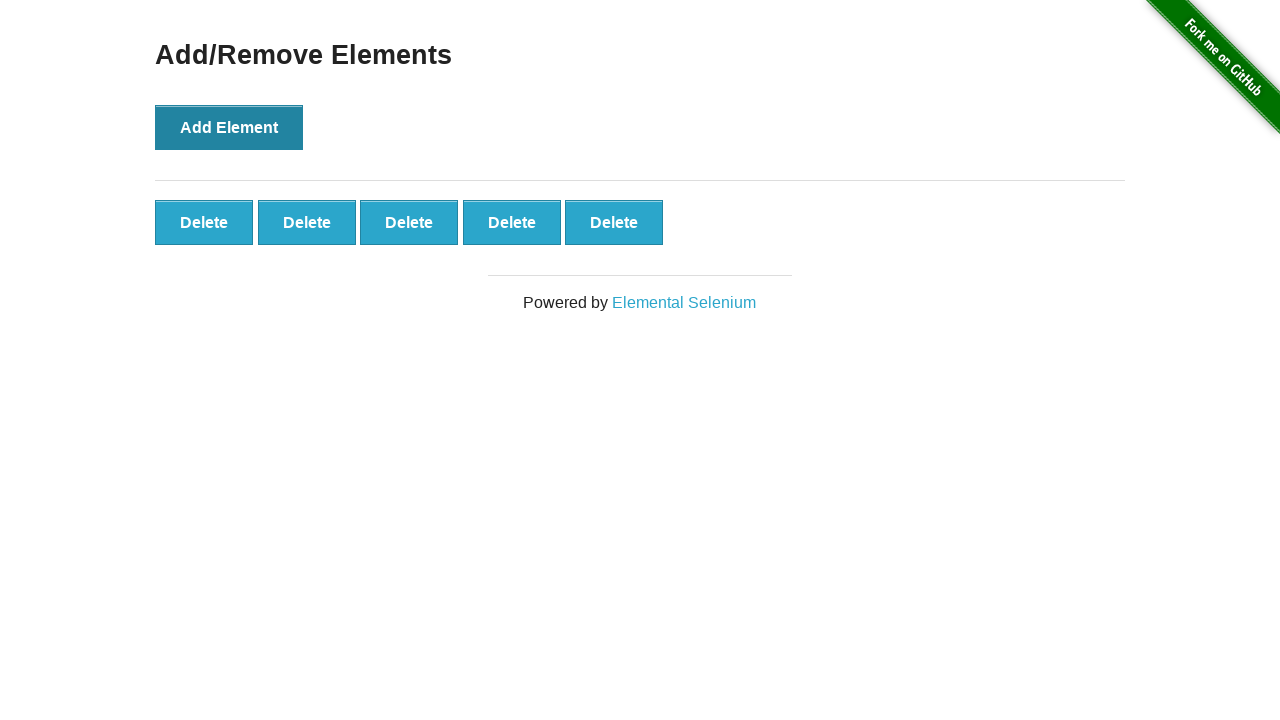

Located all delete buttons on the page
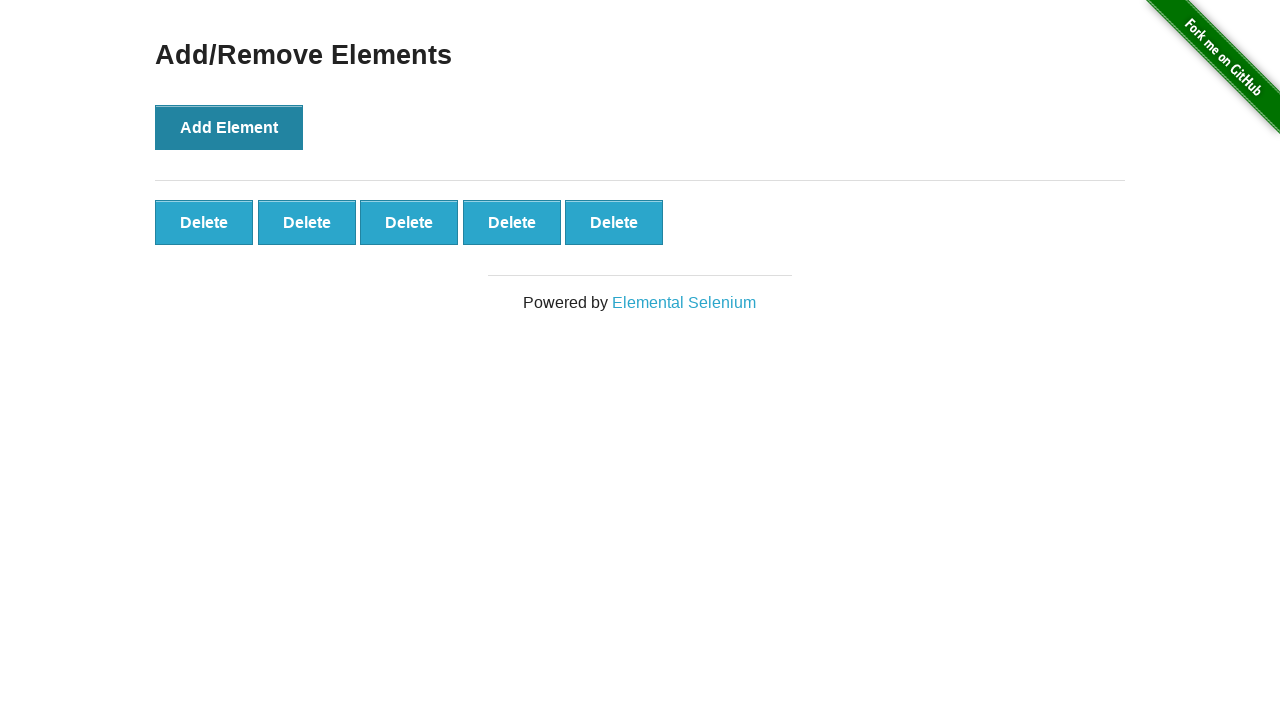

Verified that exactly 5 delete buttons were created
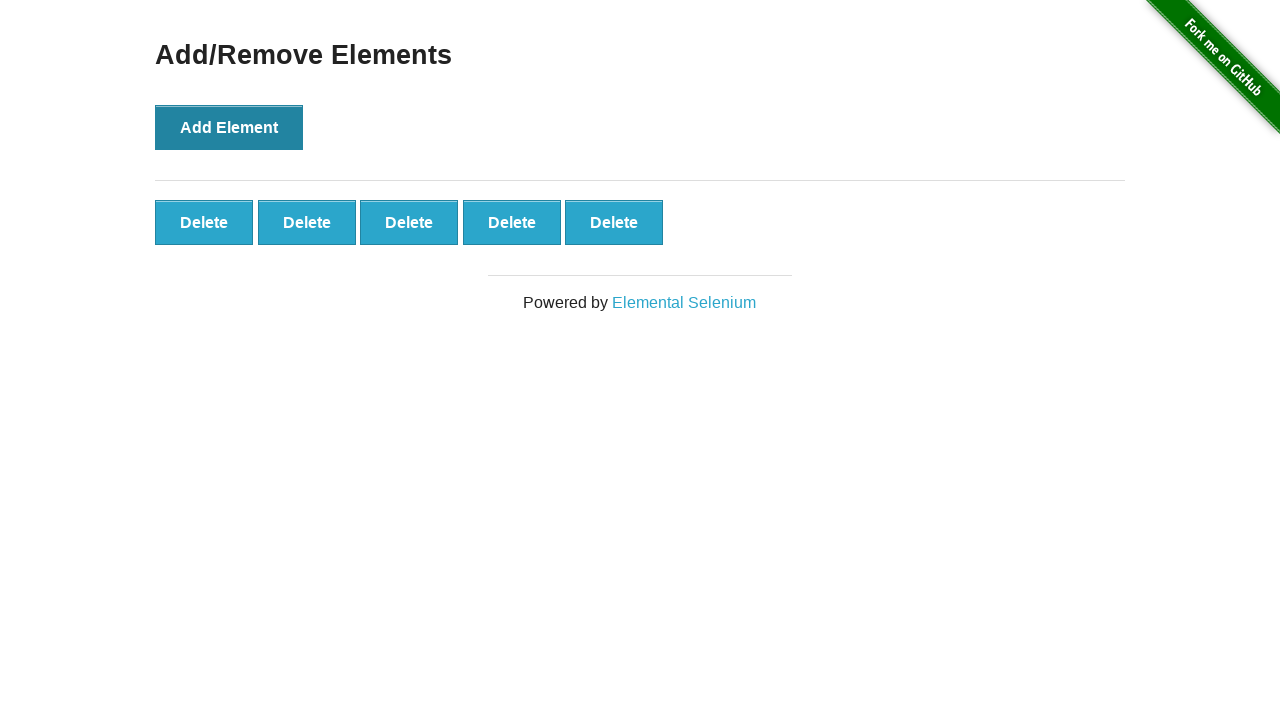

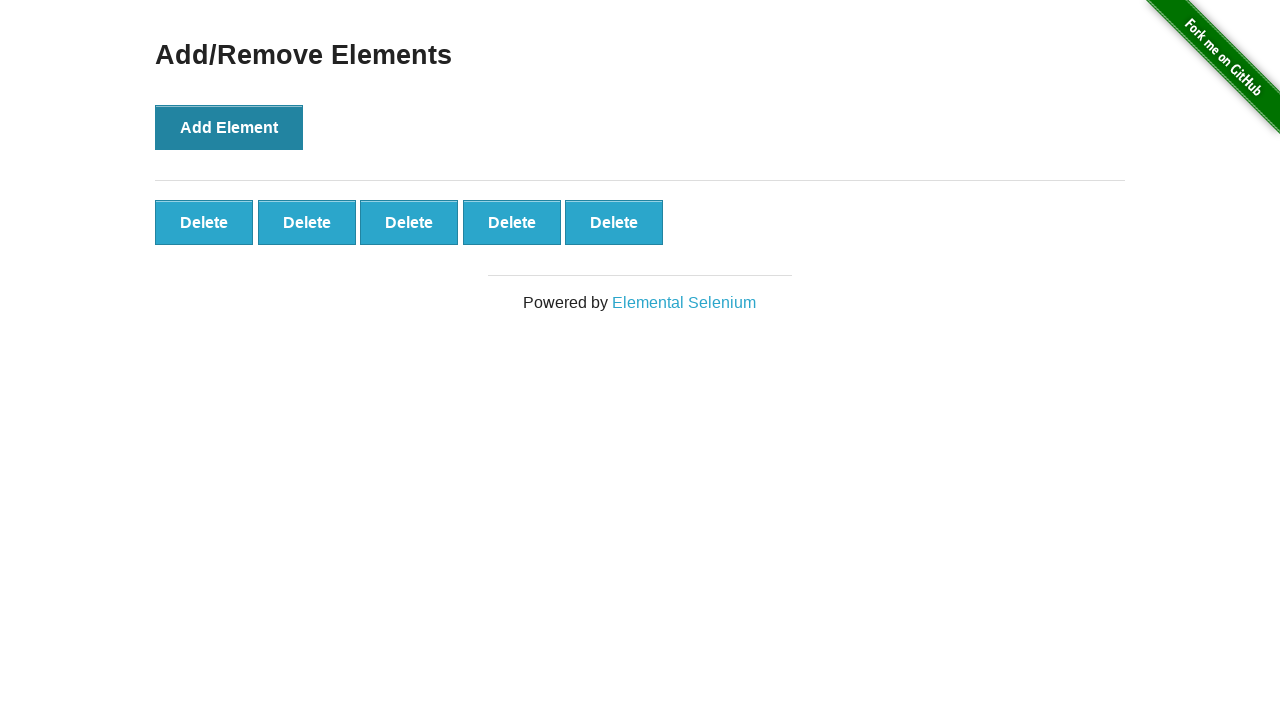